Tests autocomplete functionality by typing into a text field and waiting for suggestions to appear

Starting URL: http://seleniumpractise.blogspot.com/2016/08/how-to-handle-autocomplete-feature-in.html

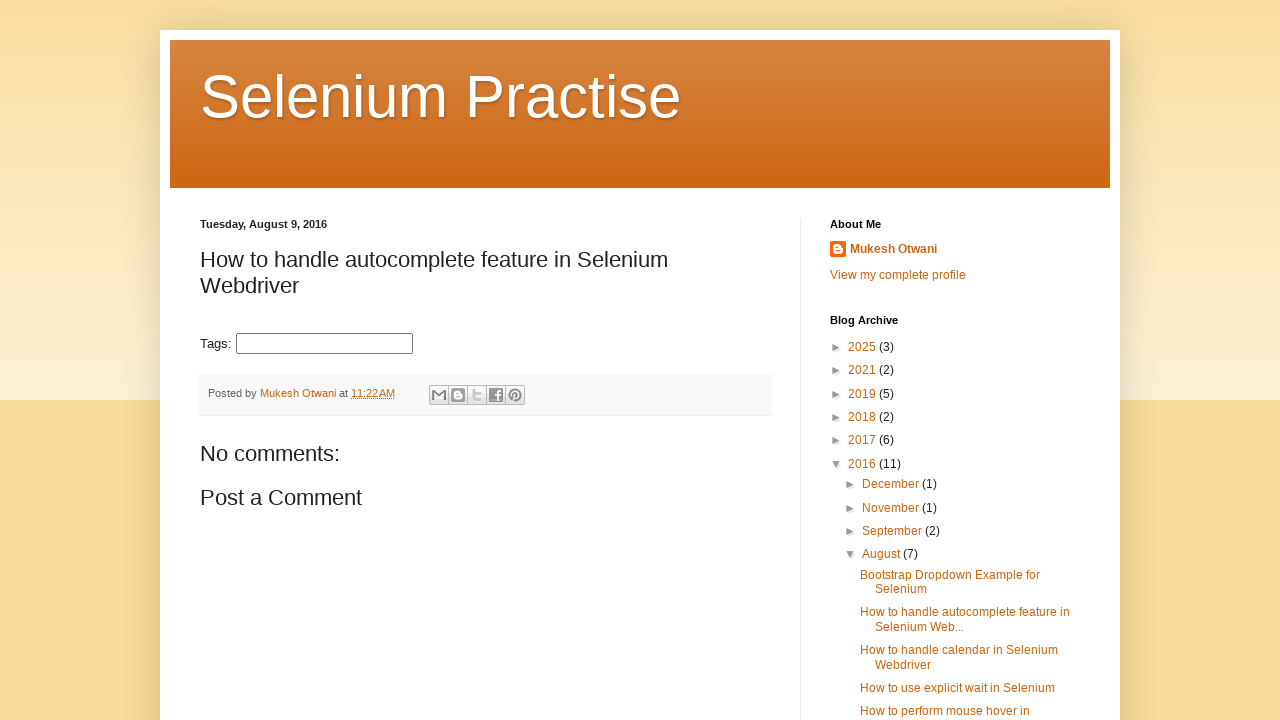

Typed 'a' into the autocomplete field on #tags
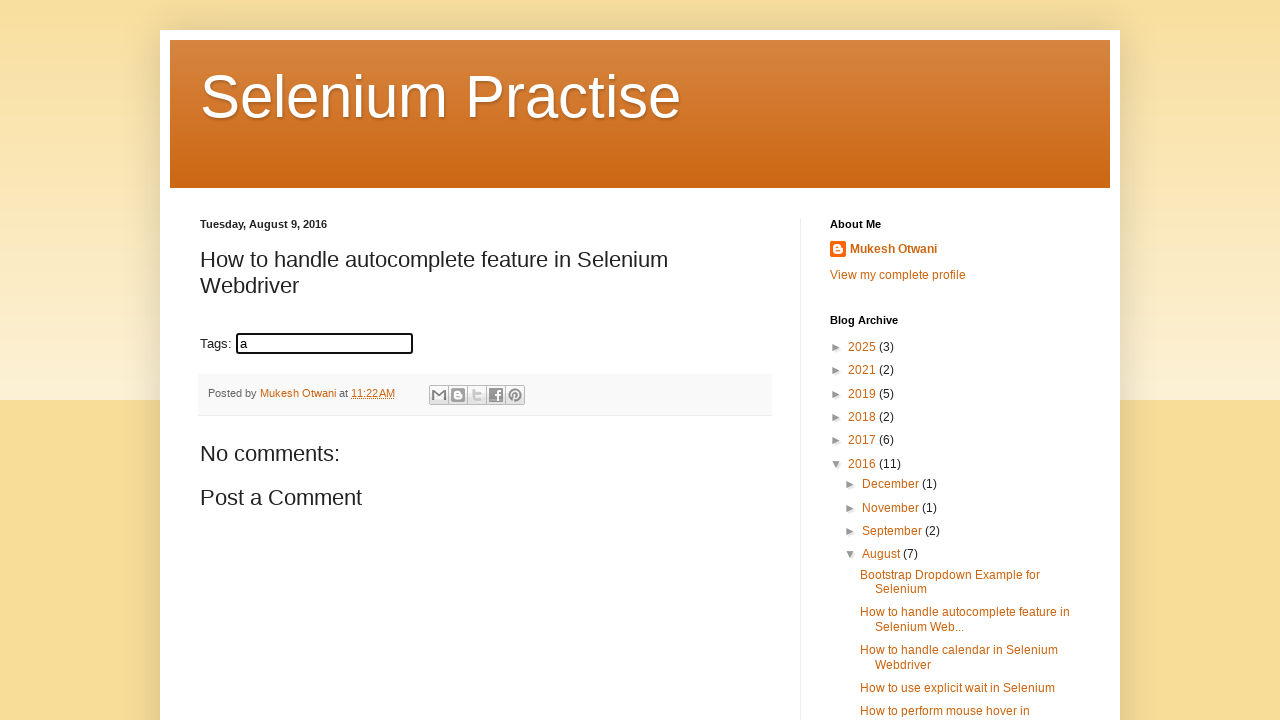

Autocomplete suggestions appeared
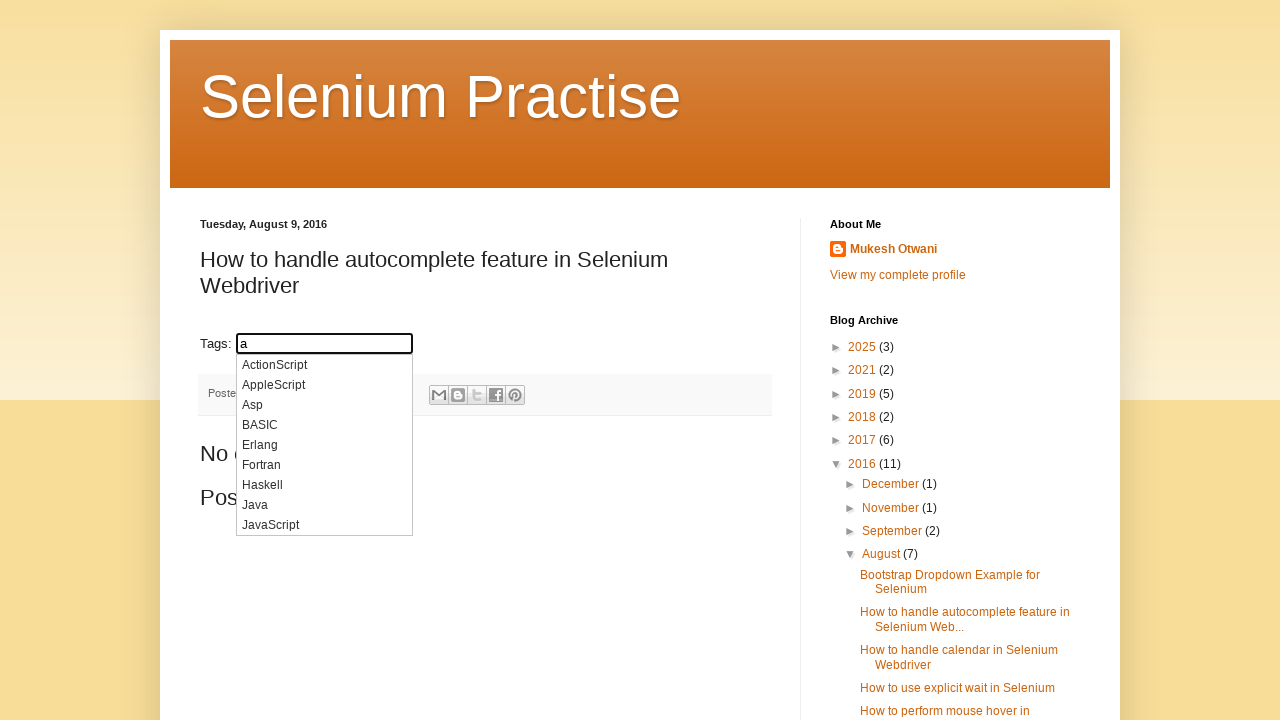

Located first autocomplete suggestion
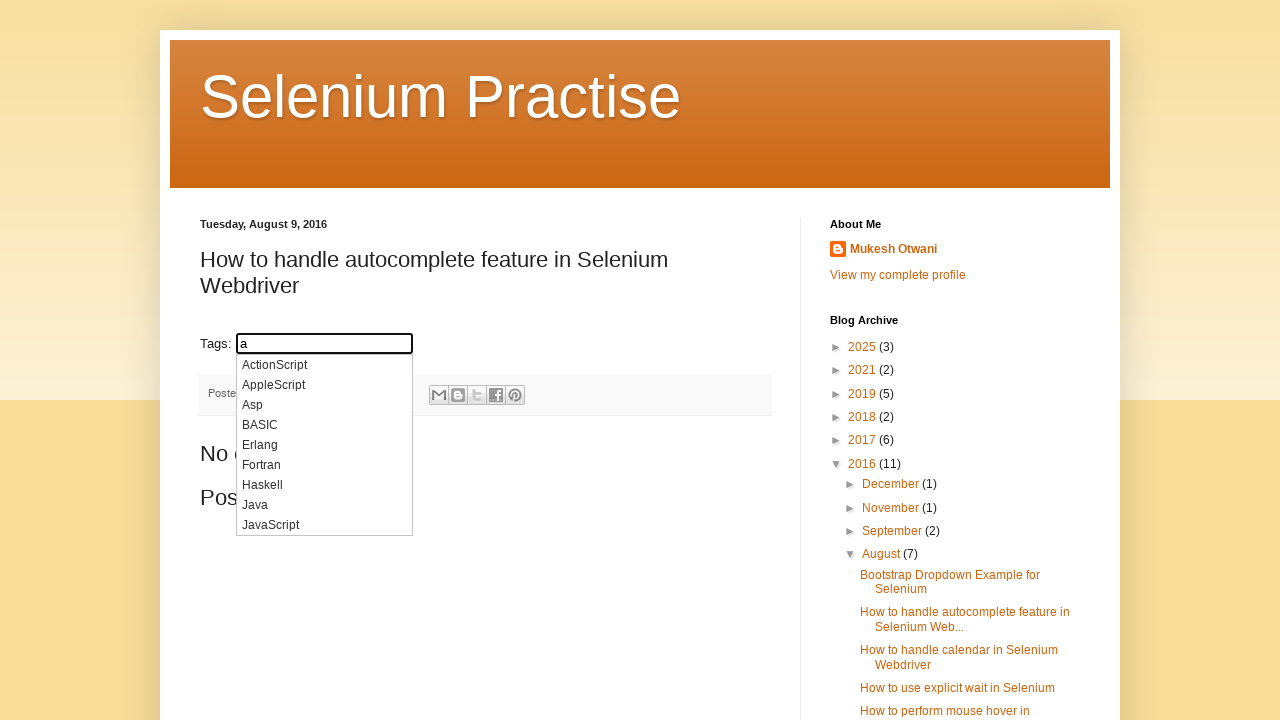

Clicked first autocomplete suggestion at (324, 365) on xpath=//ul[@id='ui-id-1']/li/div >> nth=0
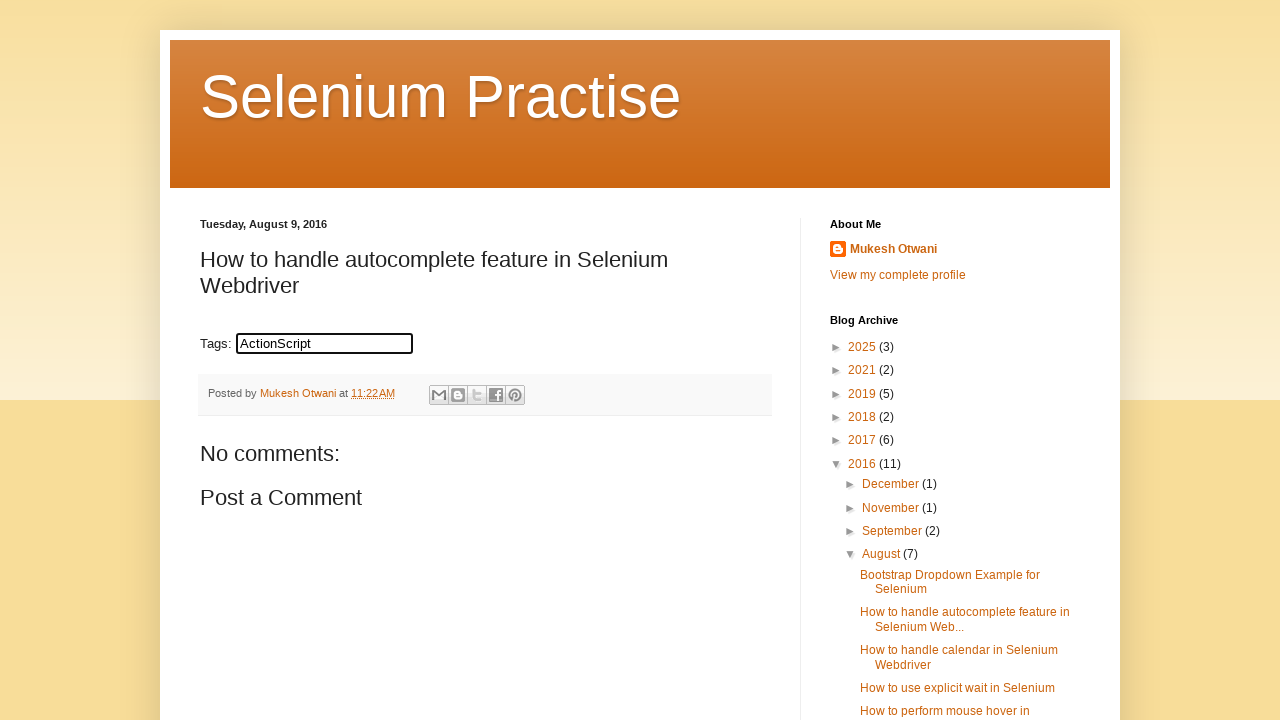

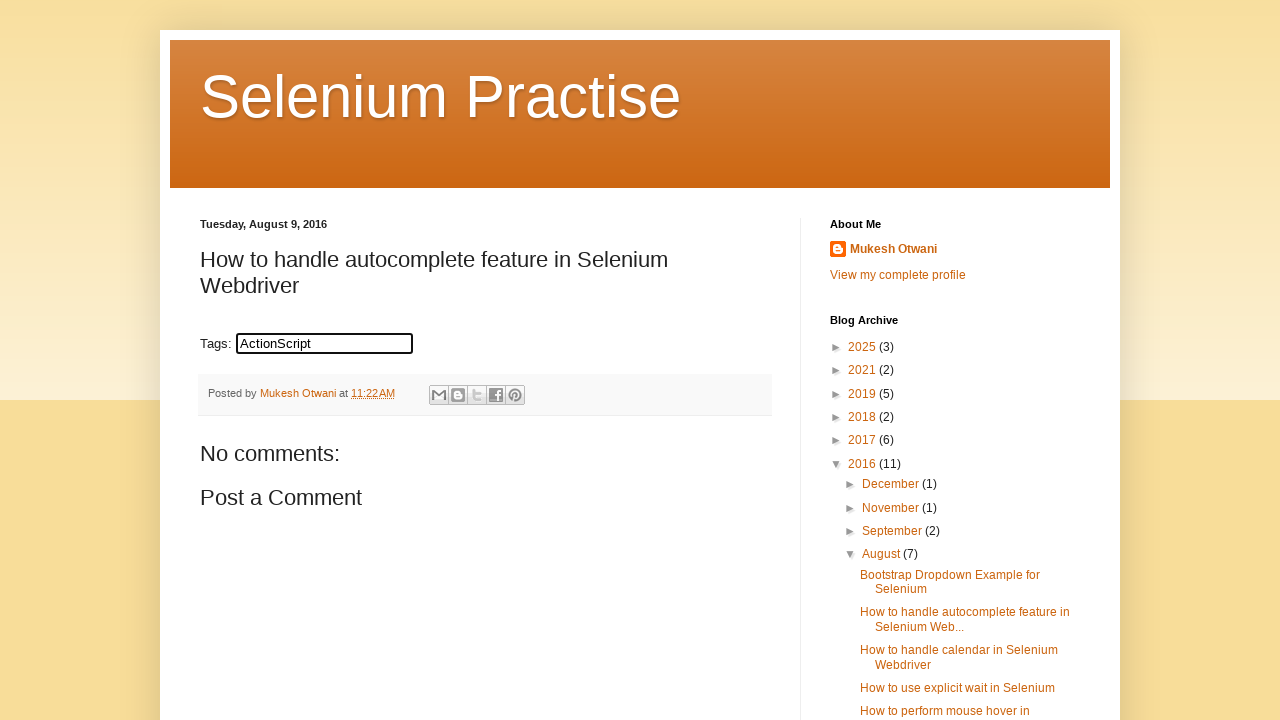